Tests the resizable element functionality by dragging the resize handle to expand the resizable box on the page.

Starting URL: https://demoqa.com/resizable

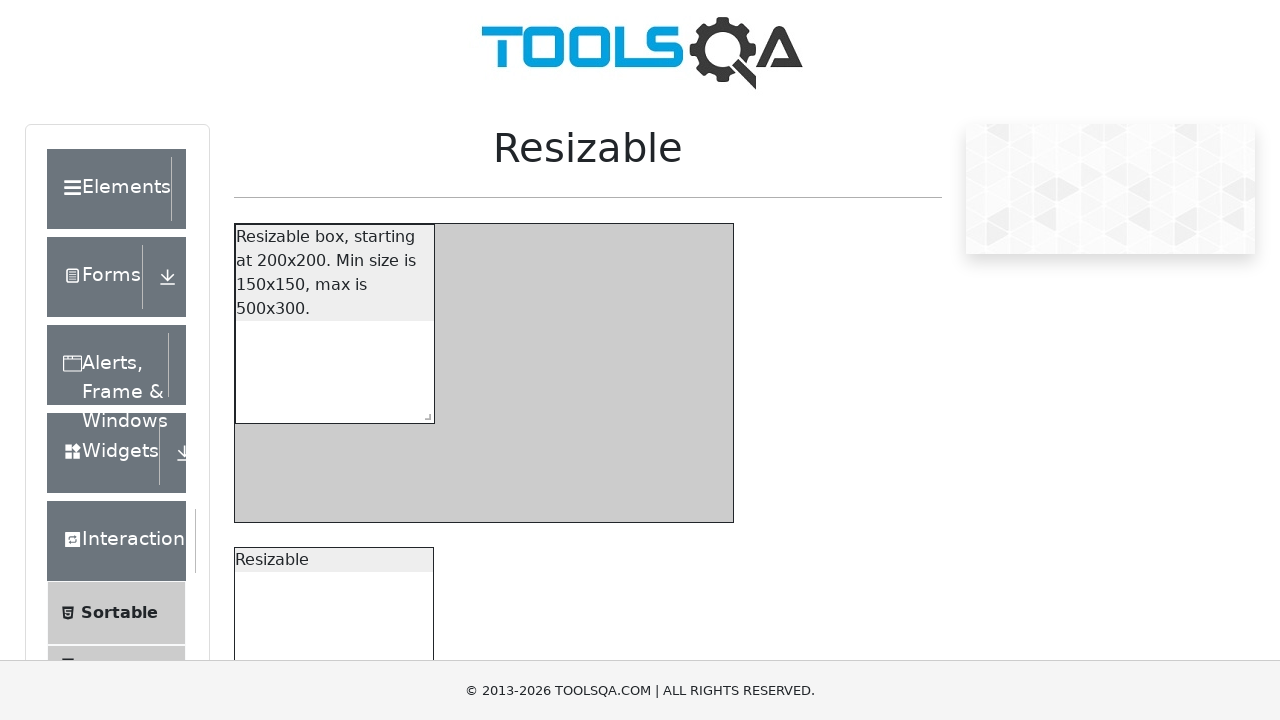

Scrolled down 300px to make resizable element visible
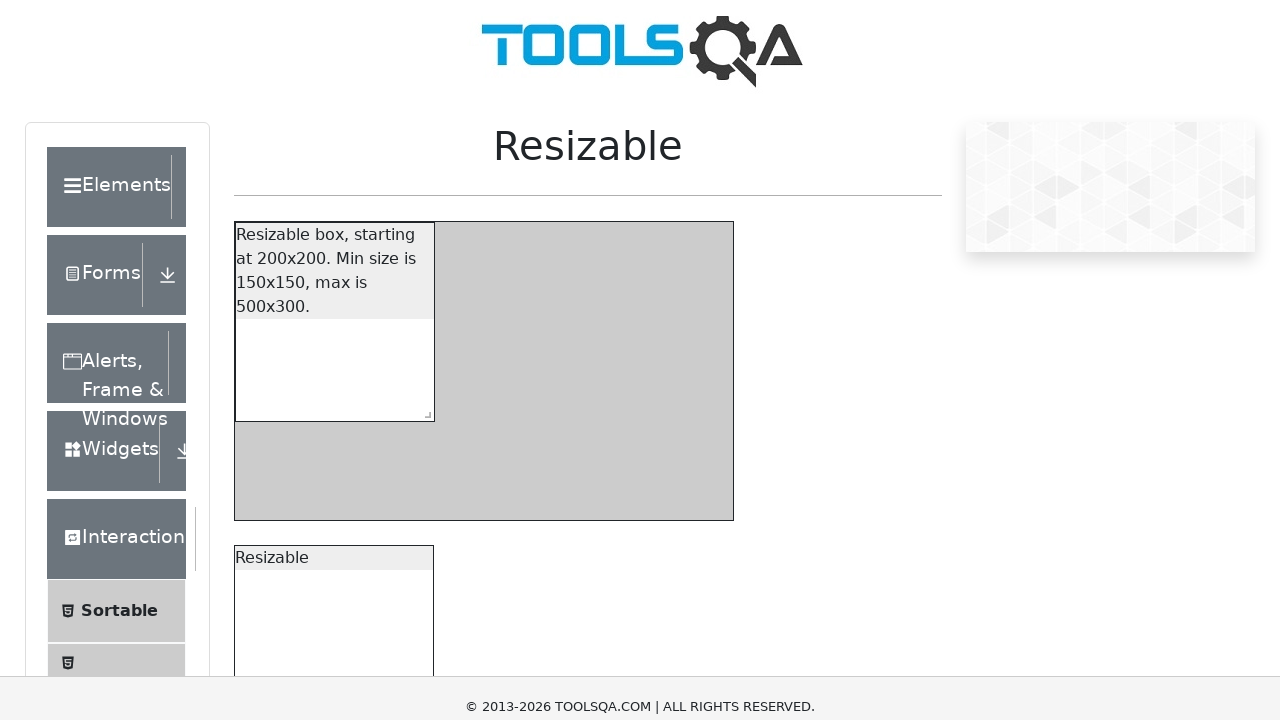

Located the resize handle element
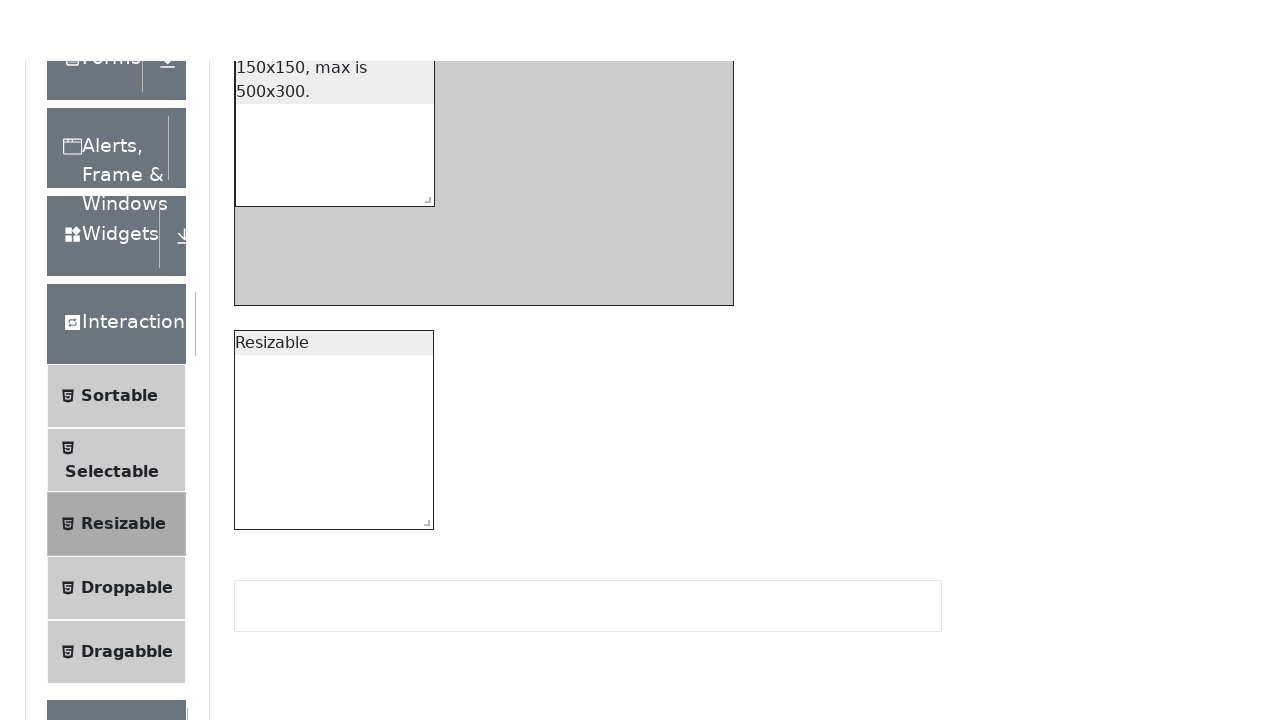

Retrieved bounding box of the resize handle
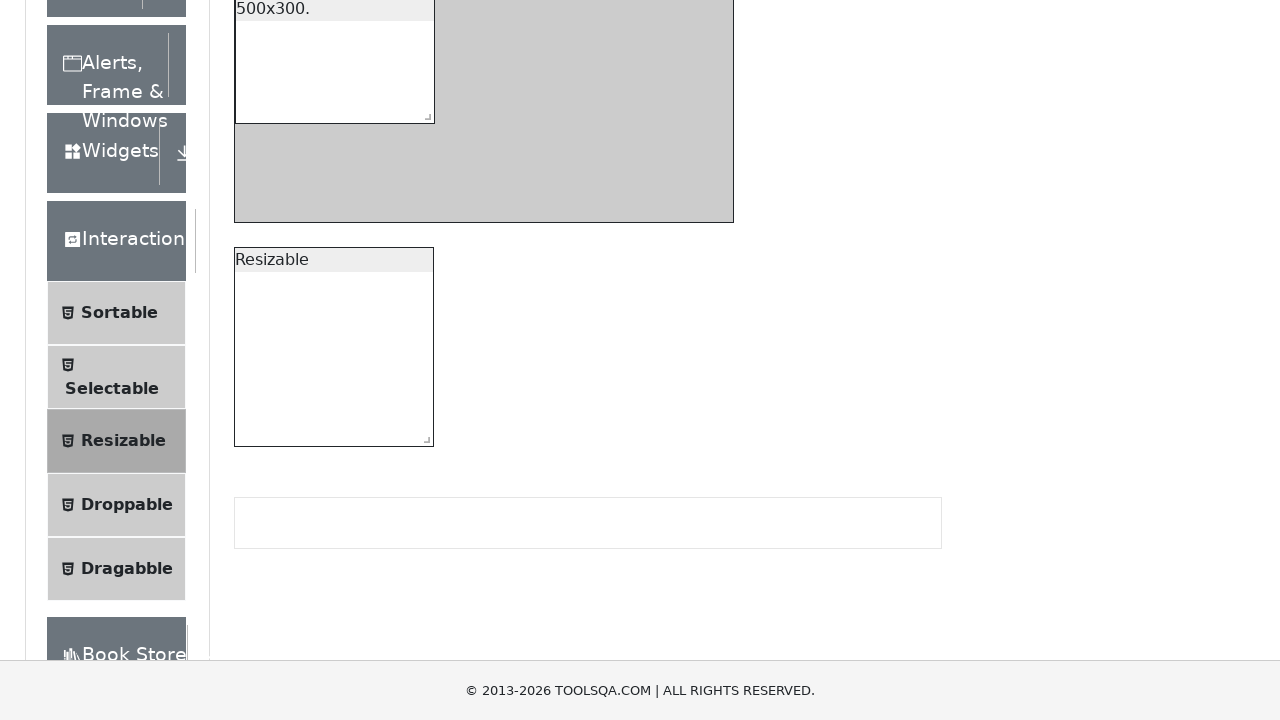

Moved mouse to center of resize handle at (424, 113)
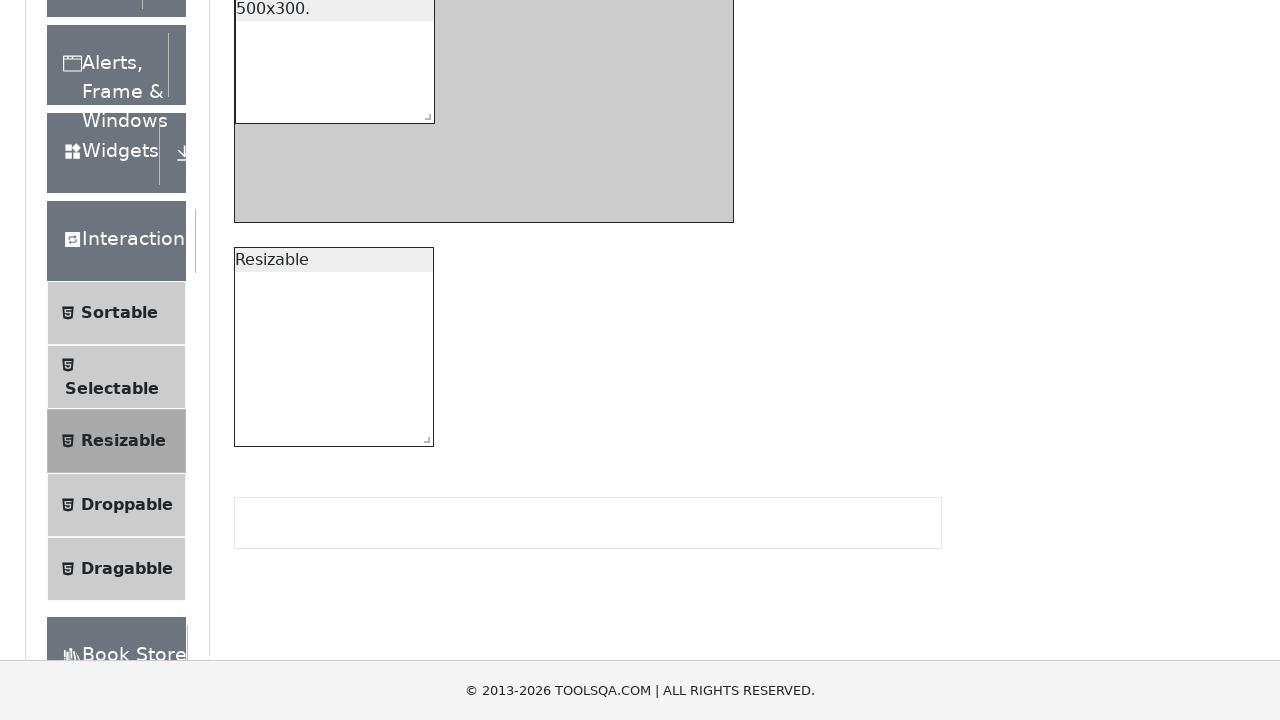

Pressed down mouse button on resize handle at (424, 113)
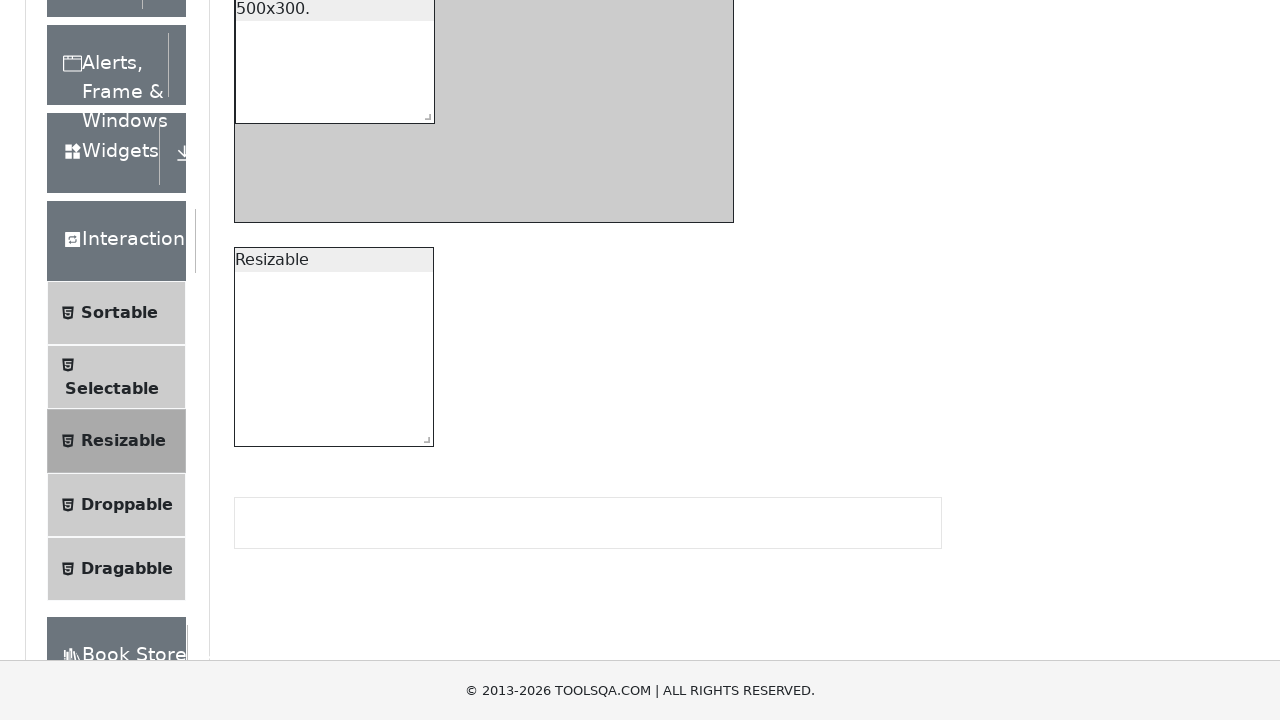

Dragged resize handle 500px right and 300px down at (924, 413)
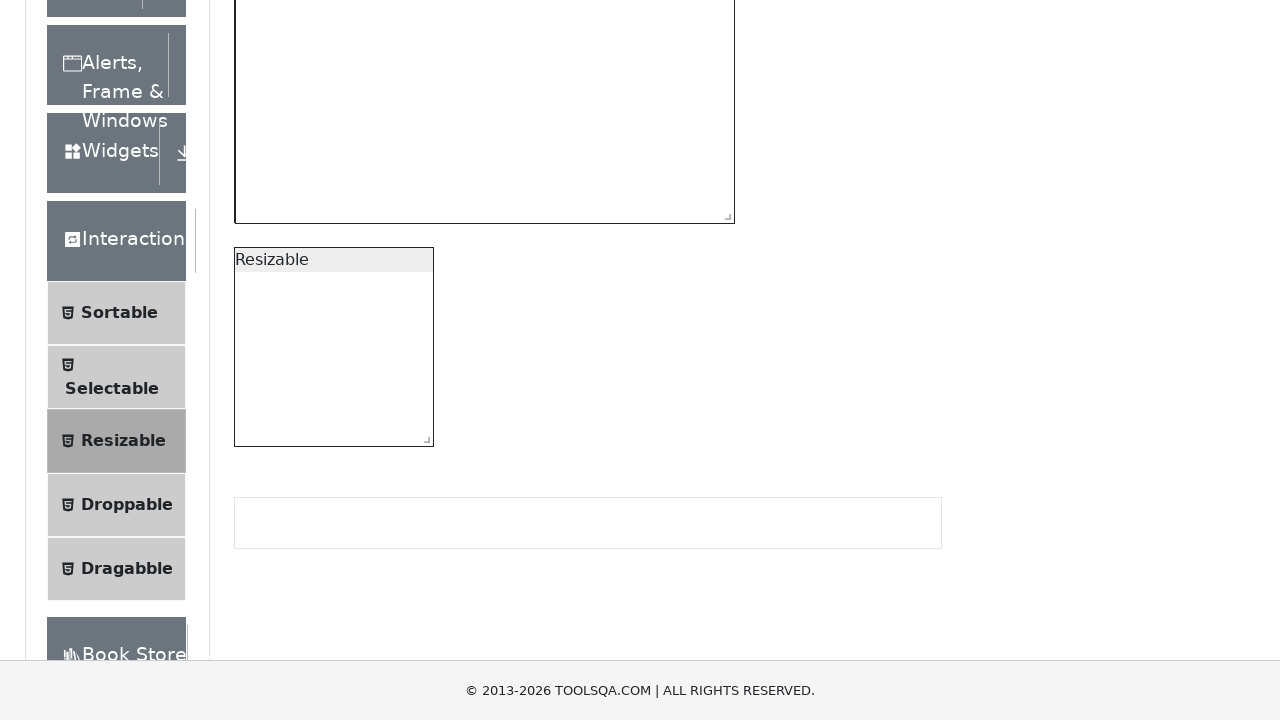

Released mouse button to complete resize action at (924, 413)
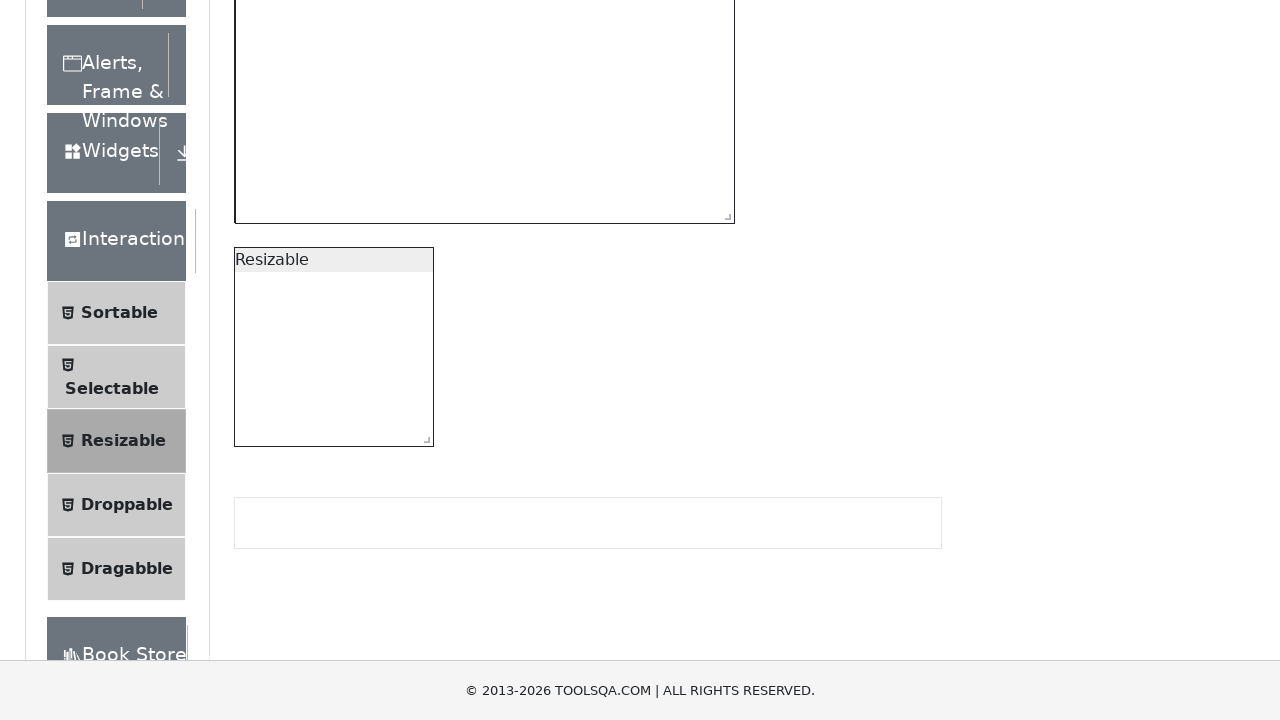

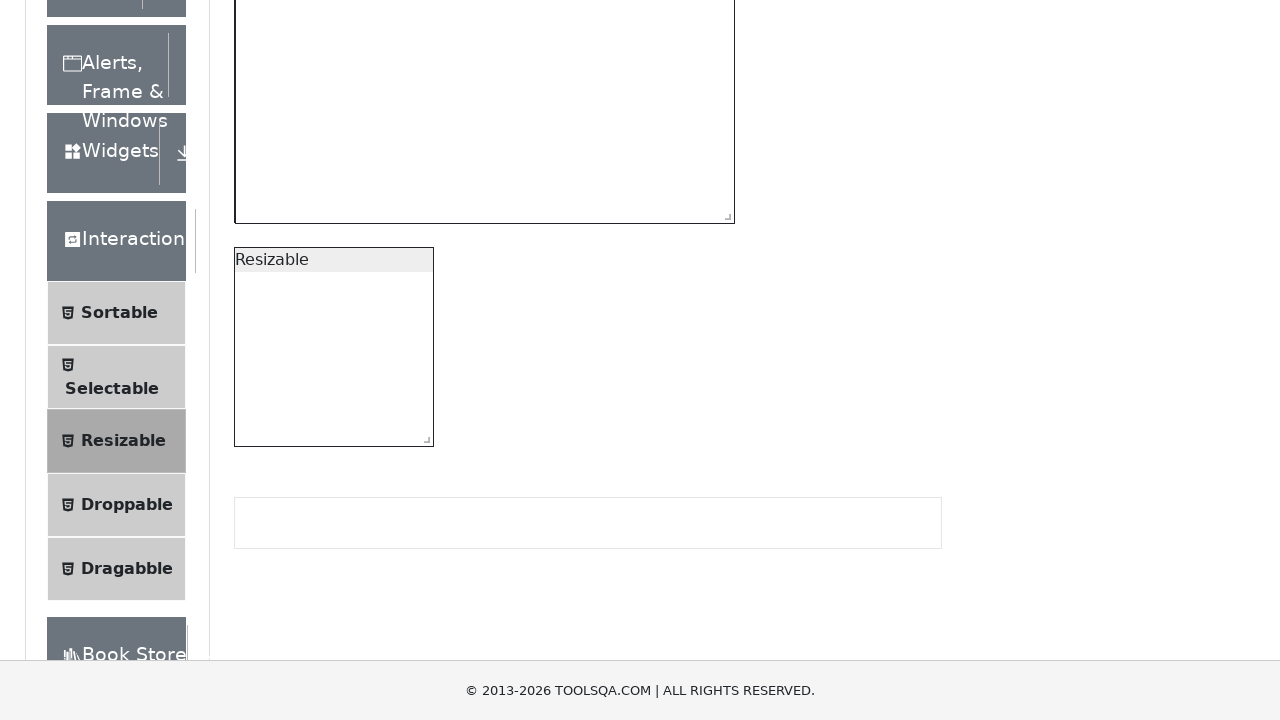